Tests action sequence with pauses by hovering, clicking and typing with delays

Starting URL: https://www.selenium.dev/selenium/web/mouse_interaction.html

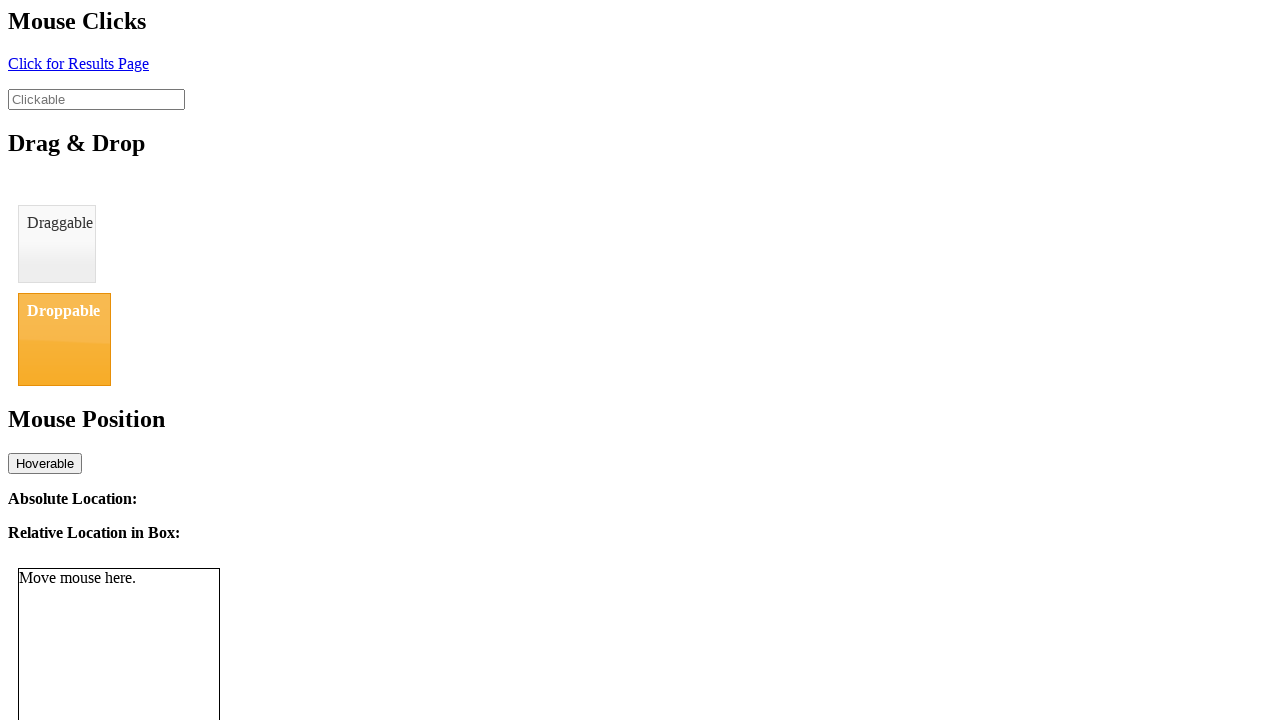

Hovered over clickable element at (96, 99) on #clickable
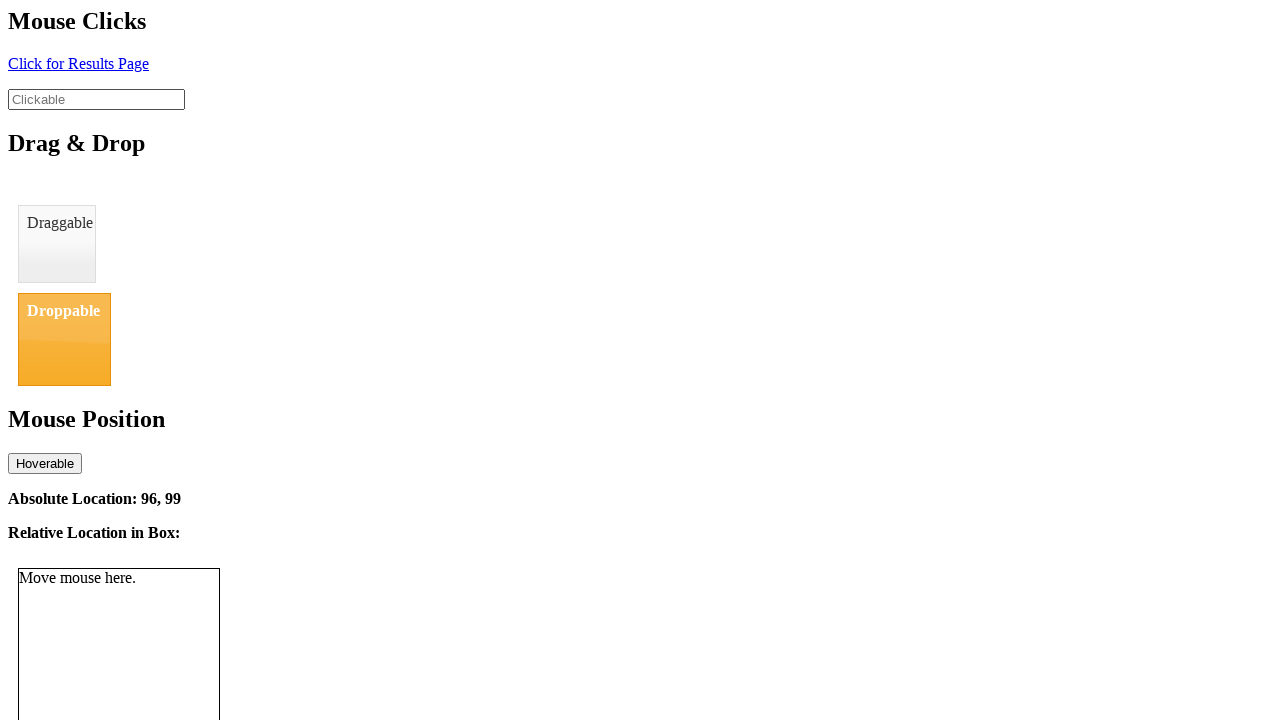

Waited for 1 second after hovering
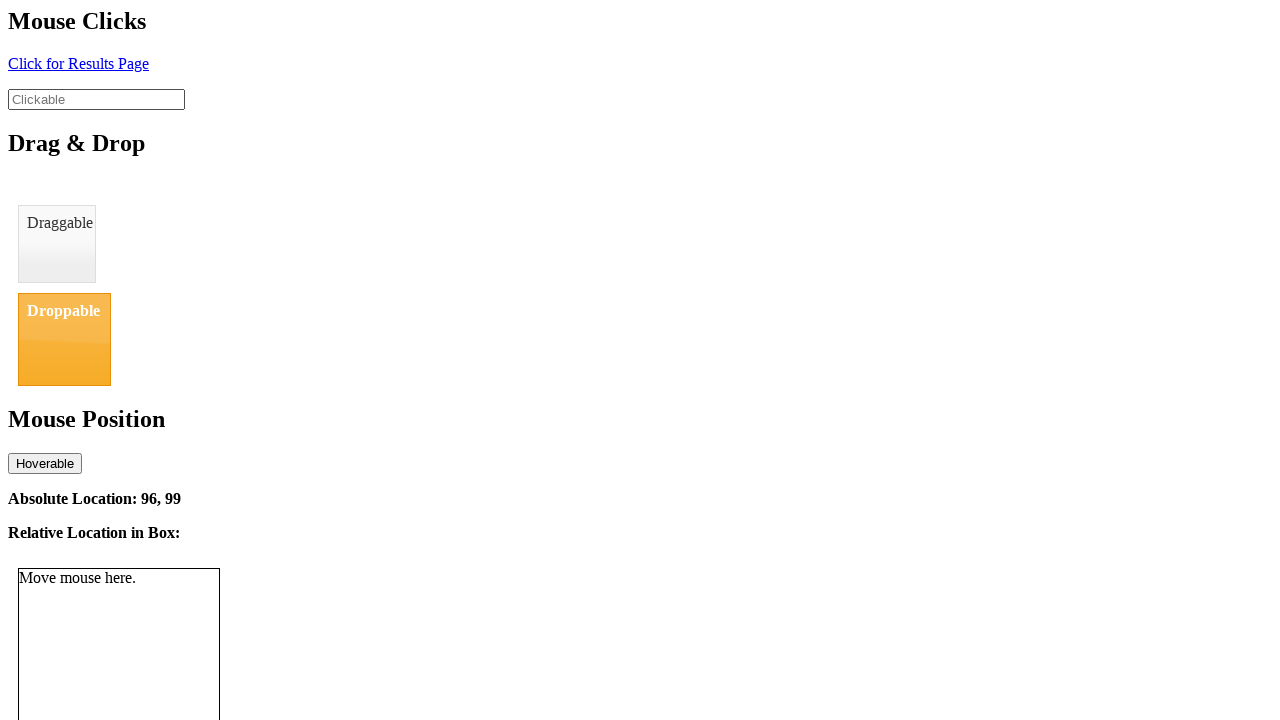

Clicked on clickable element at (96, 99) on #clickable
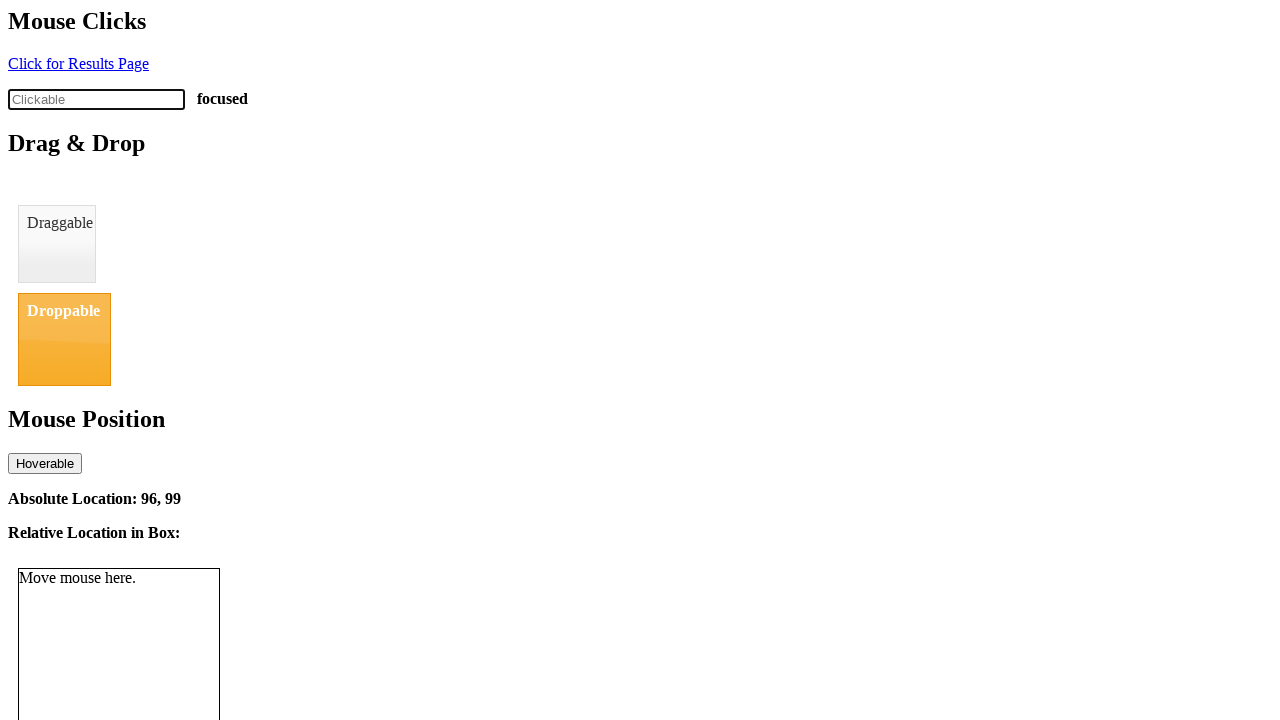

Waited for 1 second after clicking
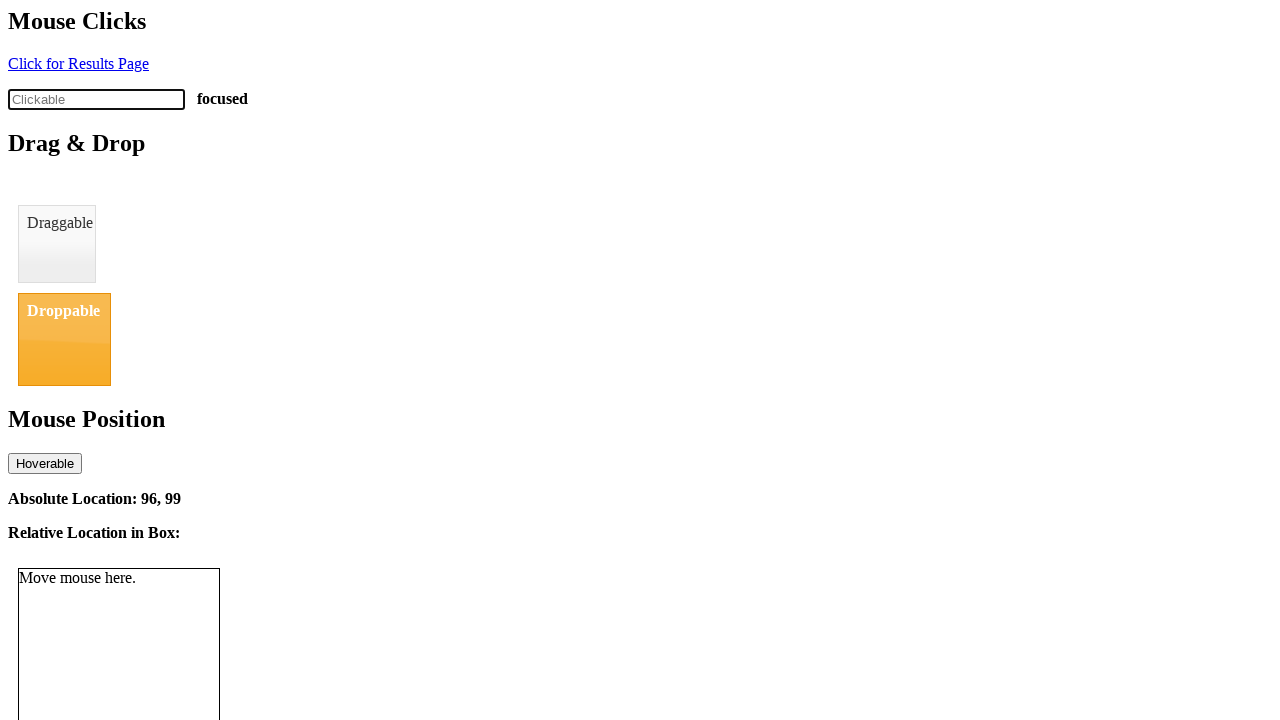

Typed 'action pause' into clickable element on #clickable
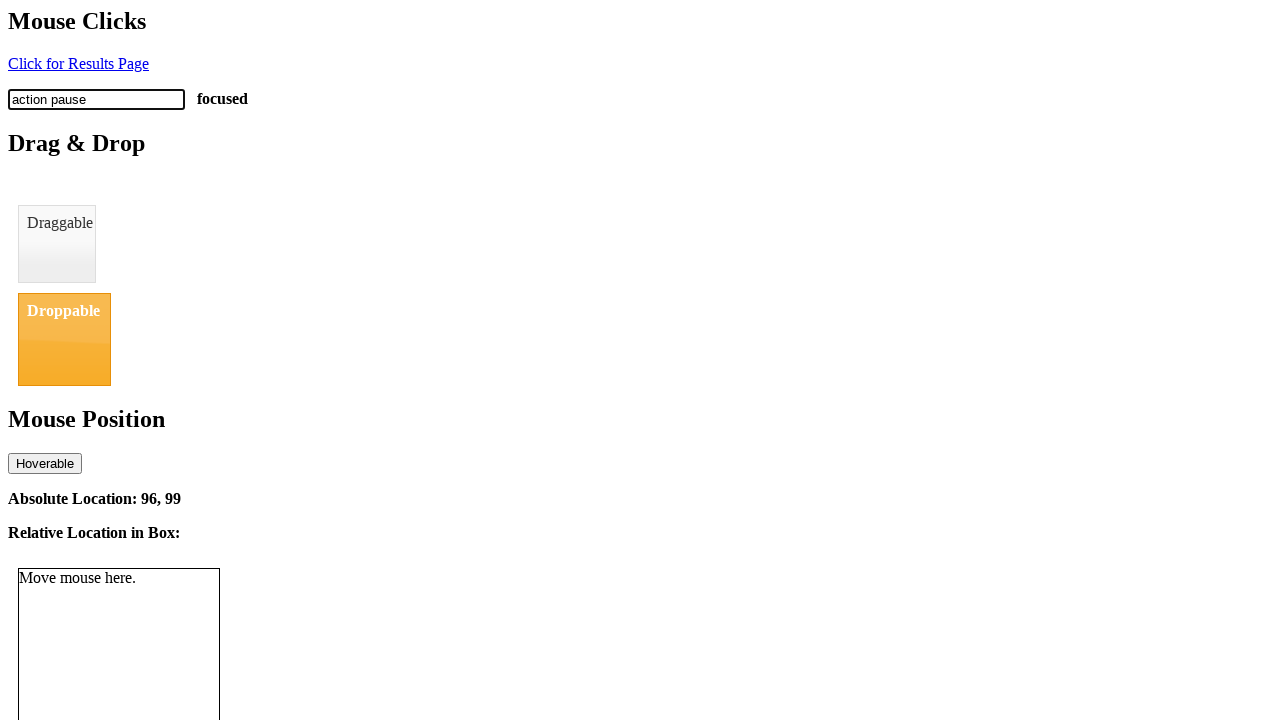

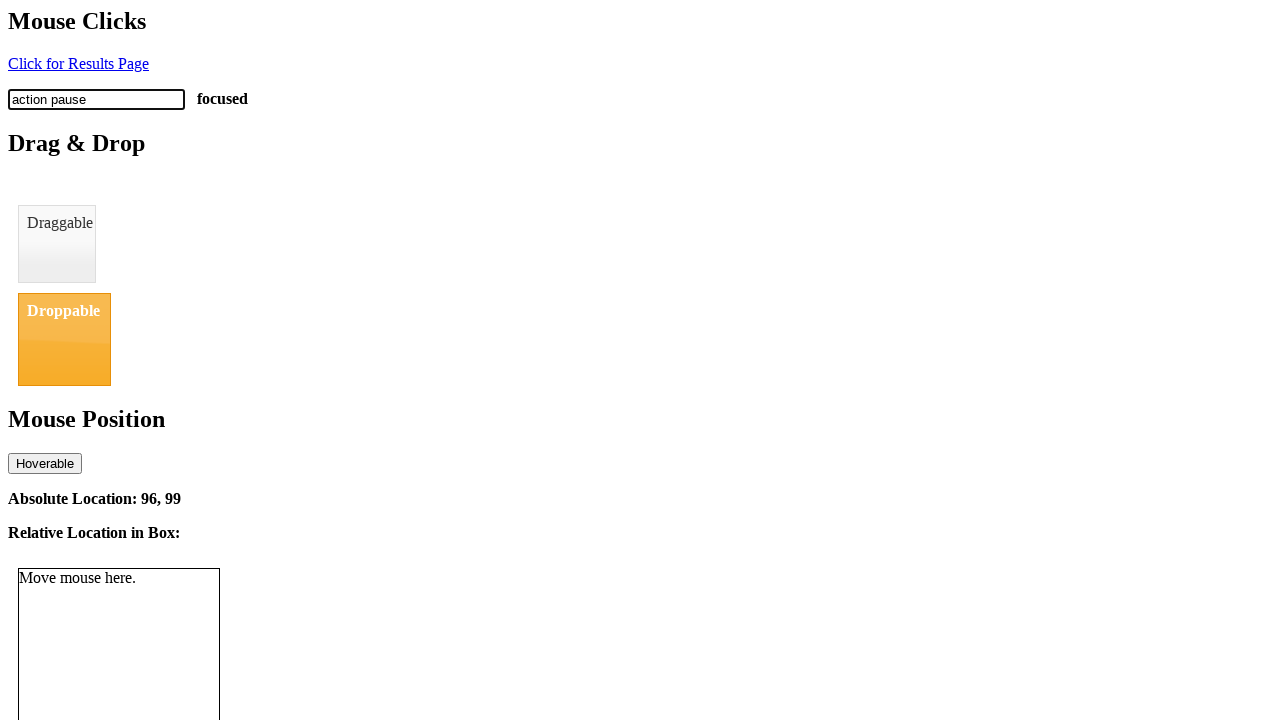